Tests DuckDuckGo search functionality by entering "LambdaTest" as a search query, pressing Enter, and verifying the page title contains the search term.

Starting URL: https://www.duckduckgo.com

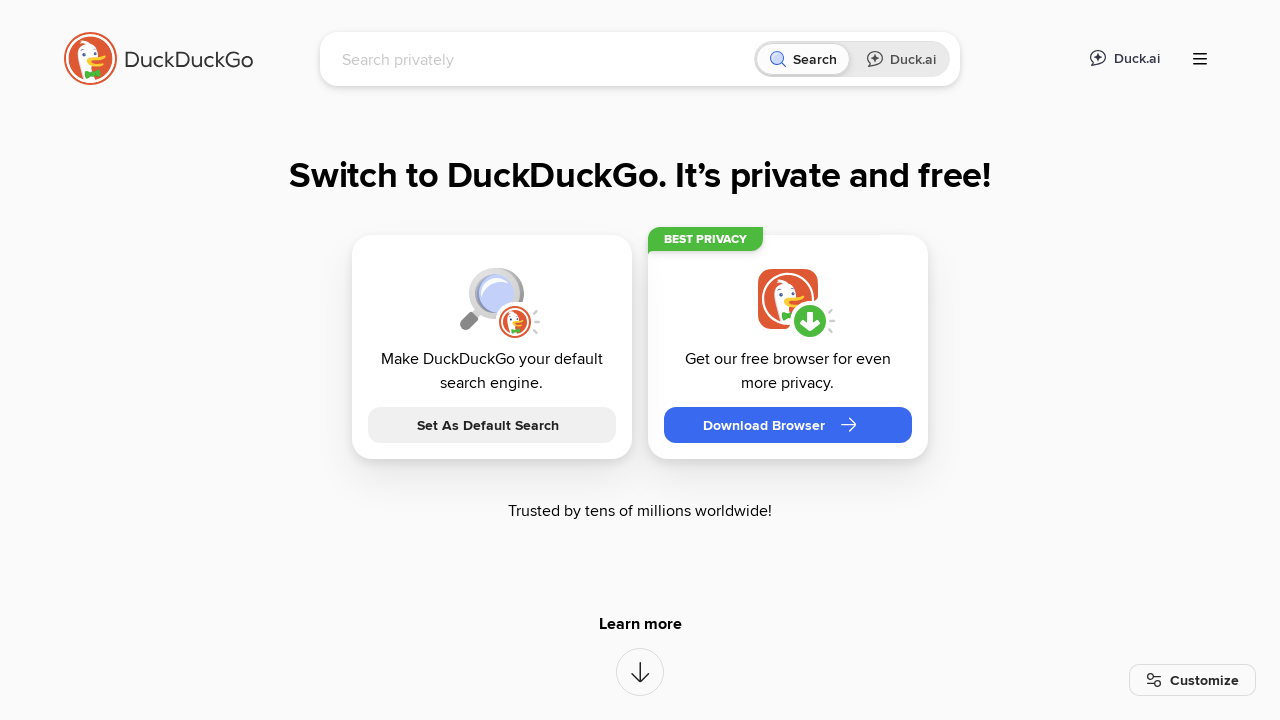

Clicked on the search input field at (544, 59) on [name='q']
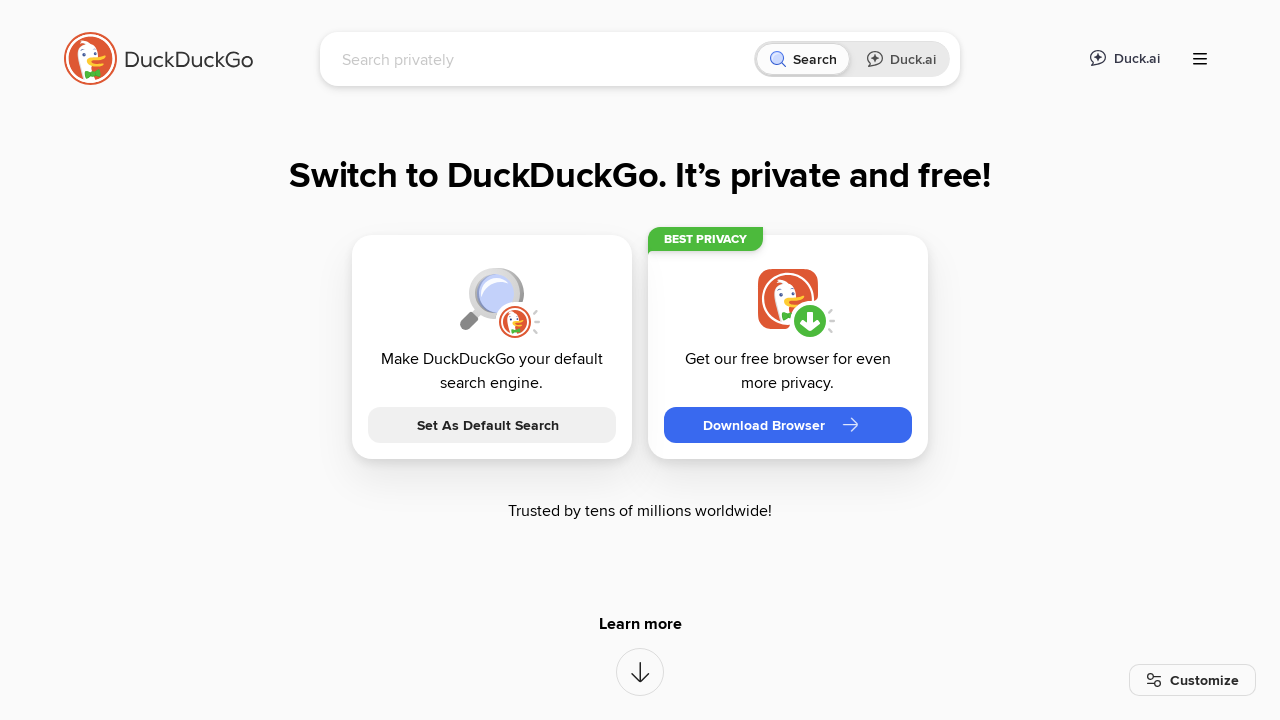

Typed 'LambdaTest' in the search field on [name='q']
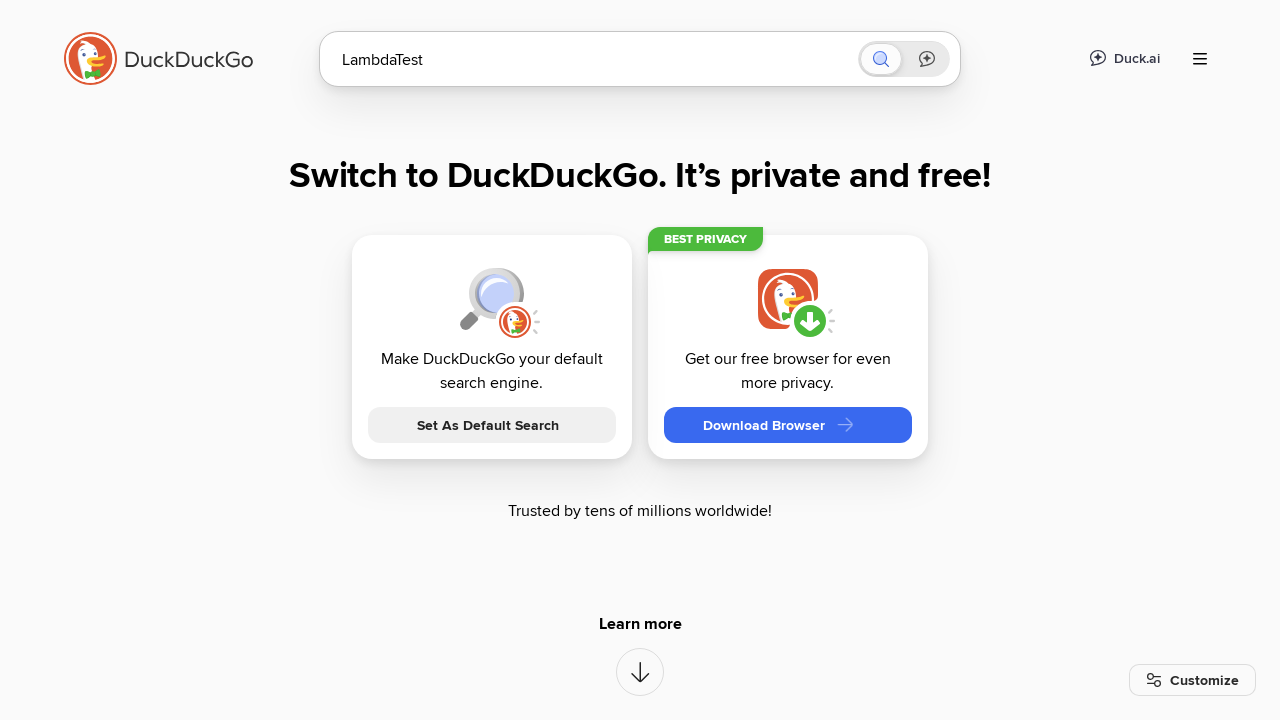

Pressed Enter to submit the search query
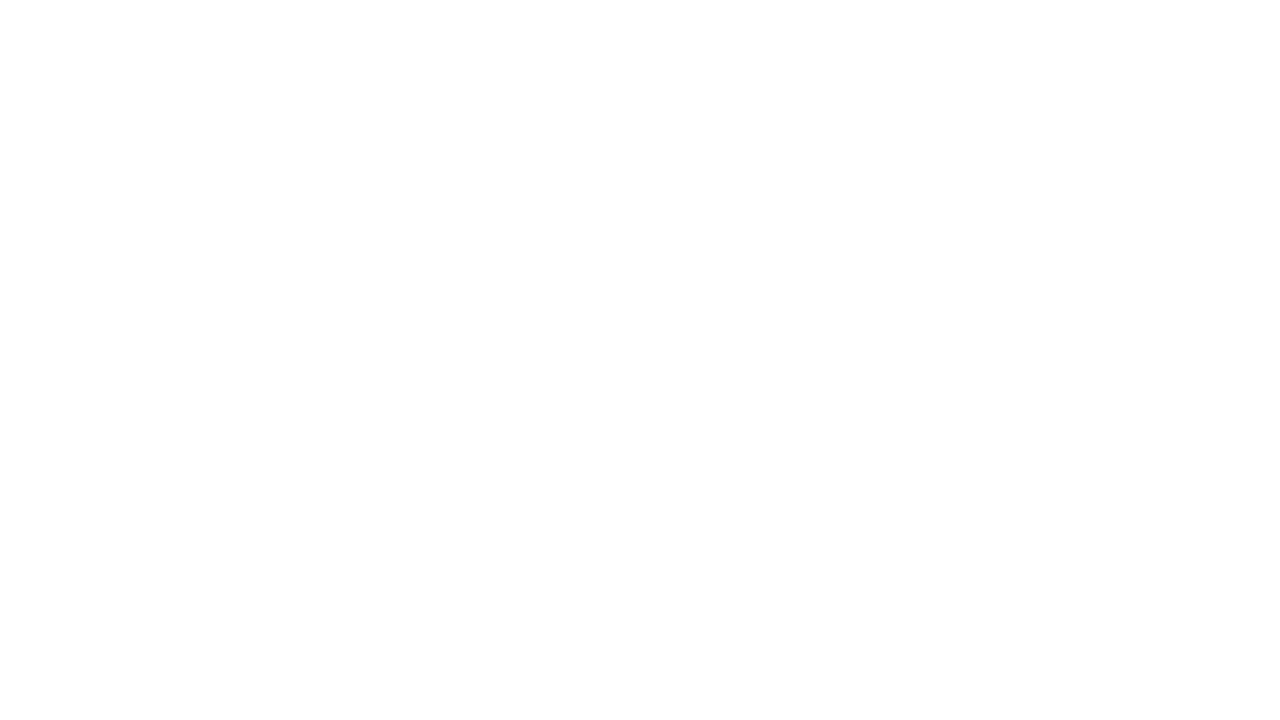

Waited 1000ms for search results to load
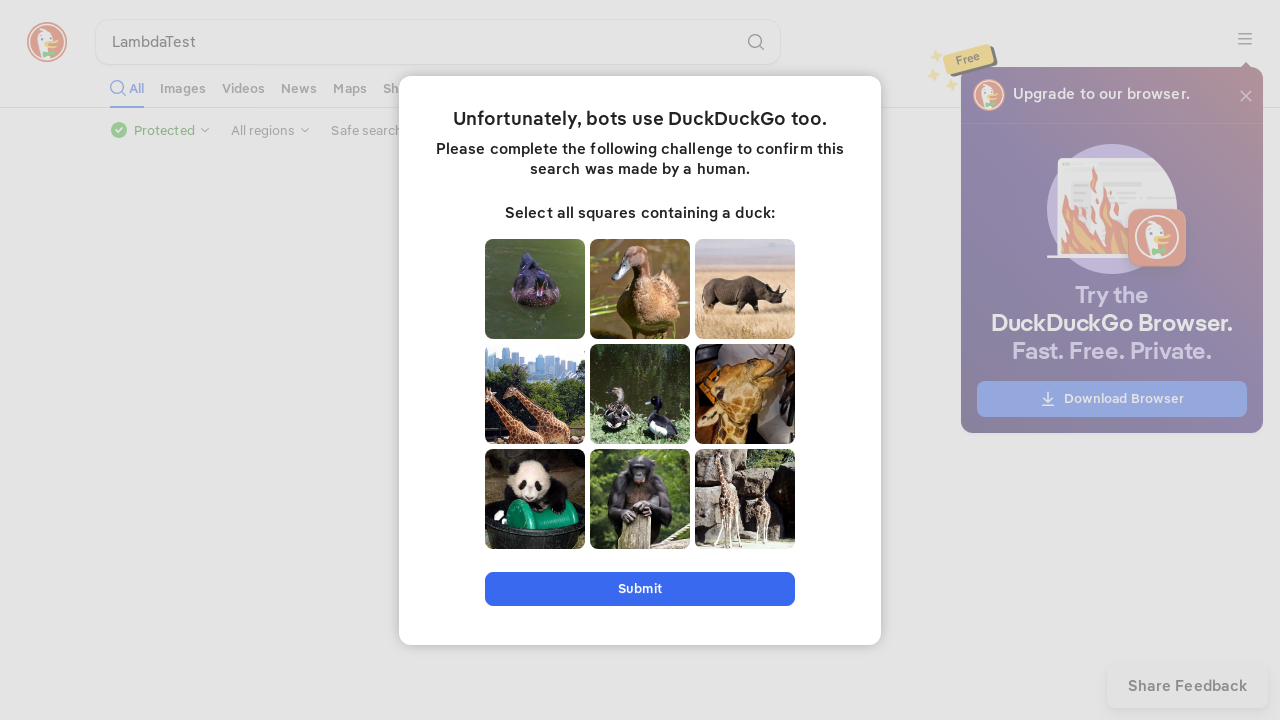

Retrieved page title: 'LambdaTest at DuckDuckGo'
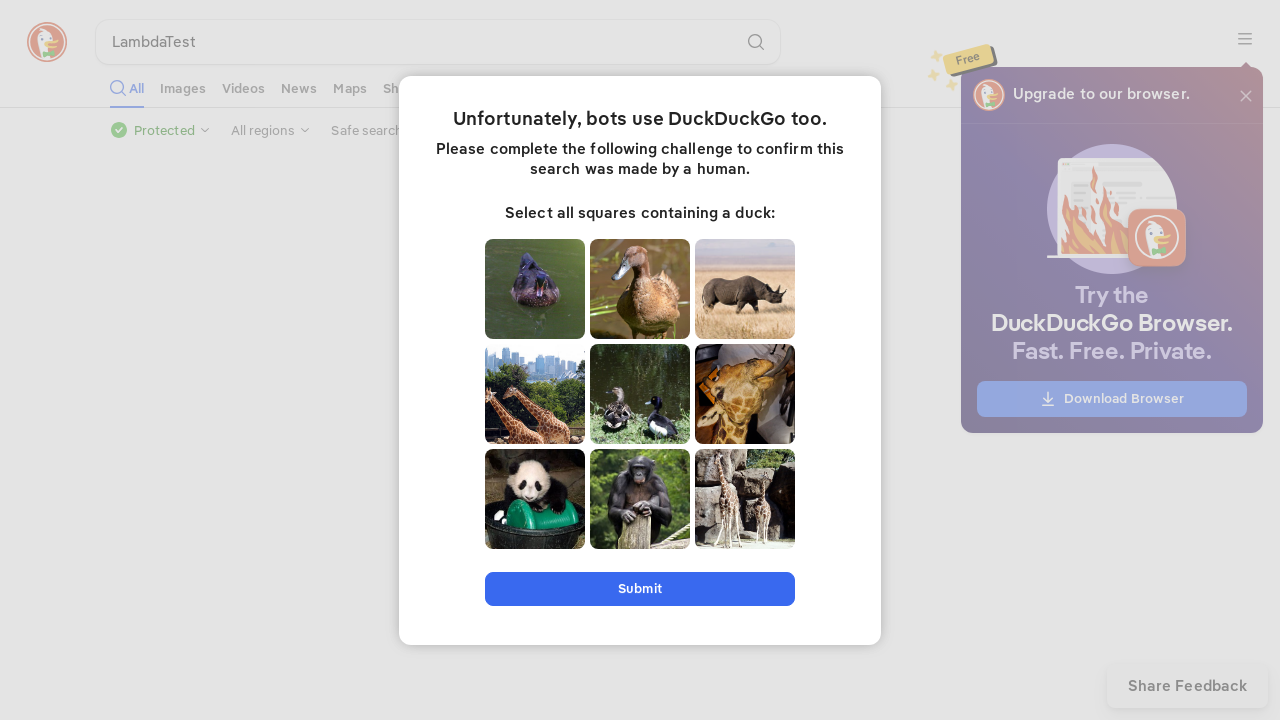

Verified that page title contains 'LambdaTest'
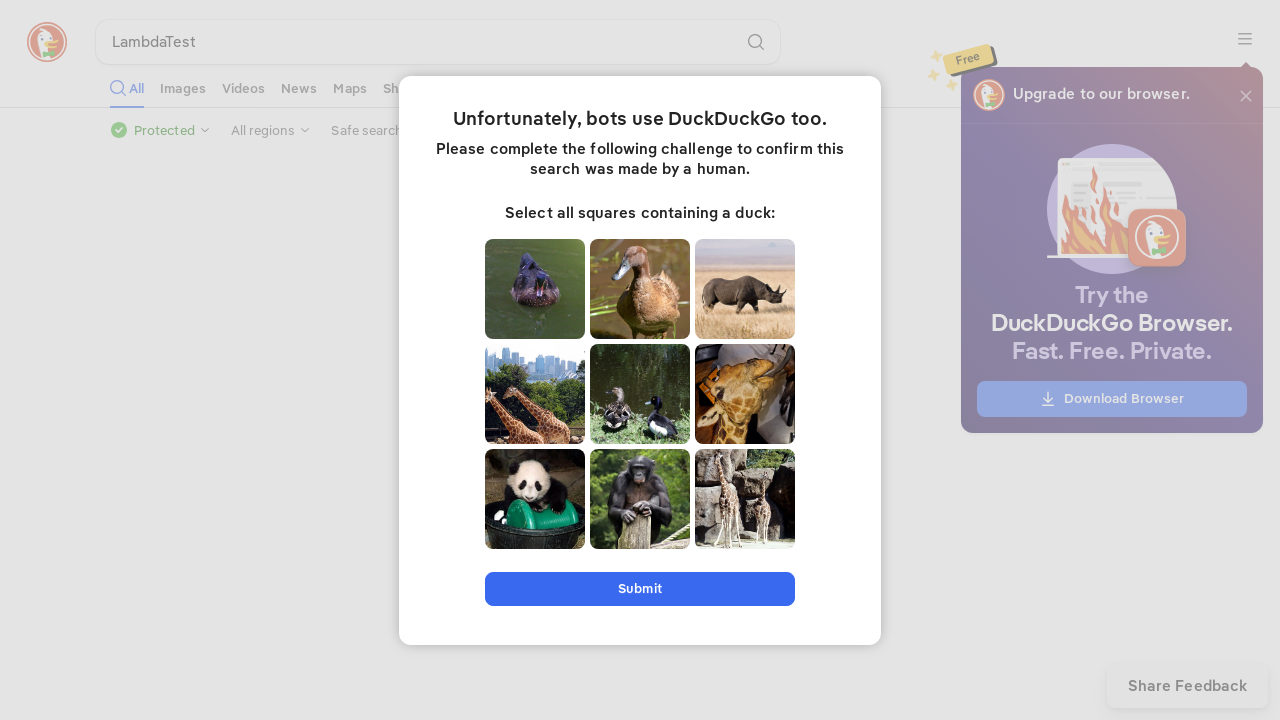

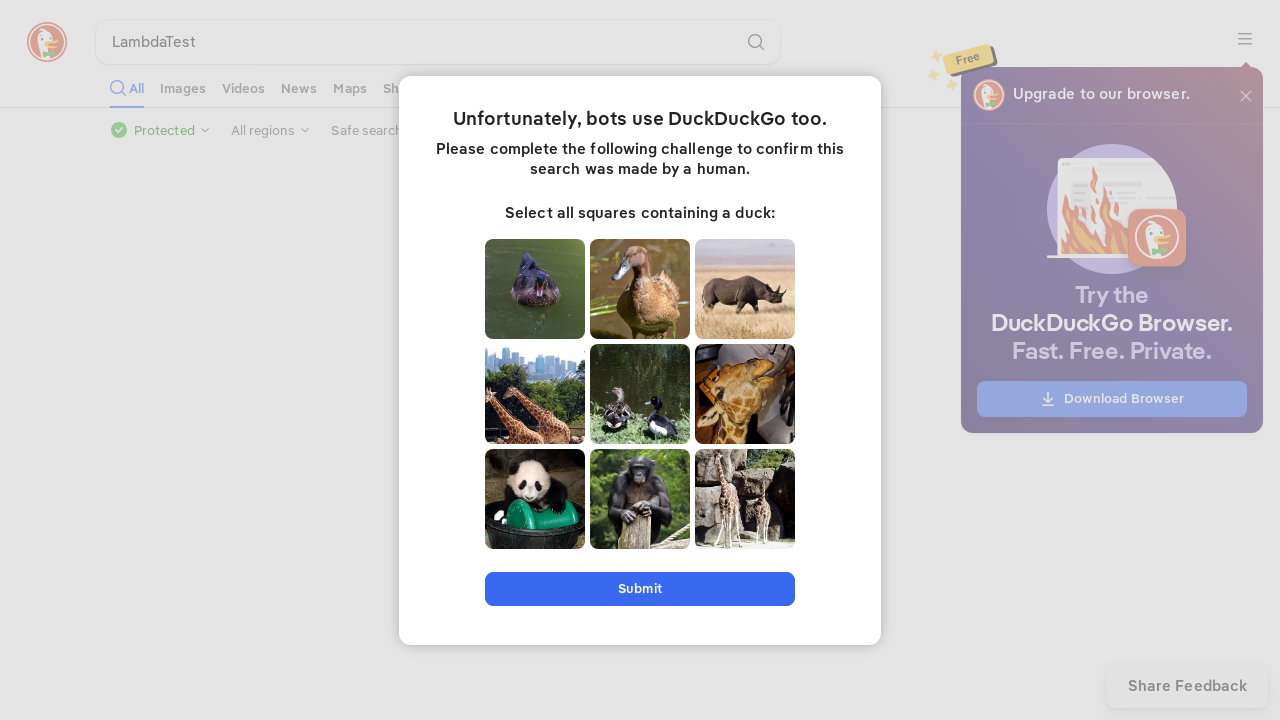